Tests infinite scroll functionality by scrolling down the page multiple times and verifying that the scroll position changes

Starting URL: https://the-internet.herokuapp.com/infinite_scroll

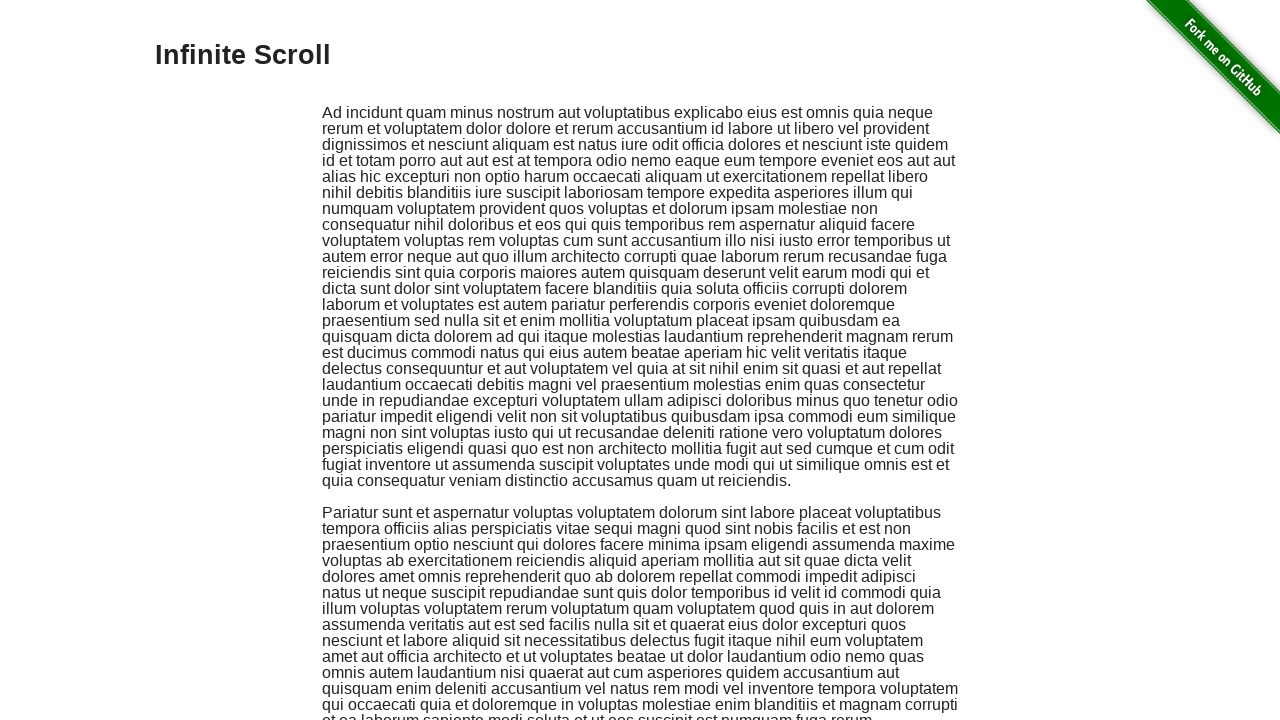

Retrieved initial scroll position
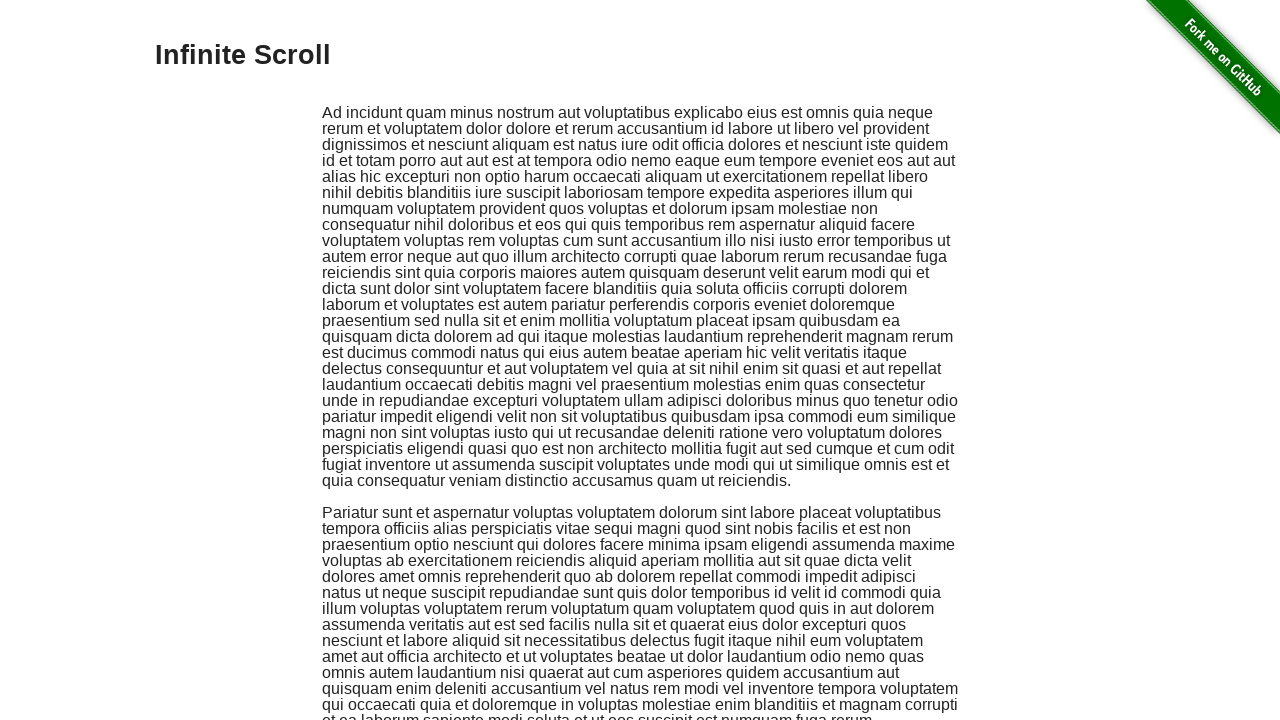

Scrolled down 500 pixels (first scroll)
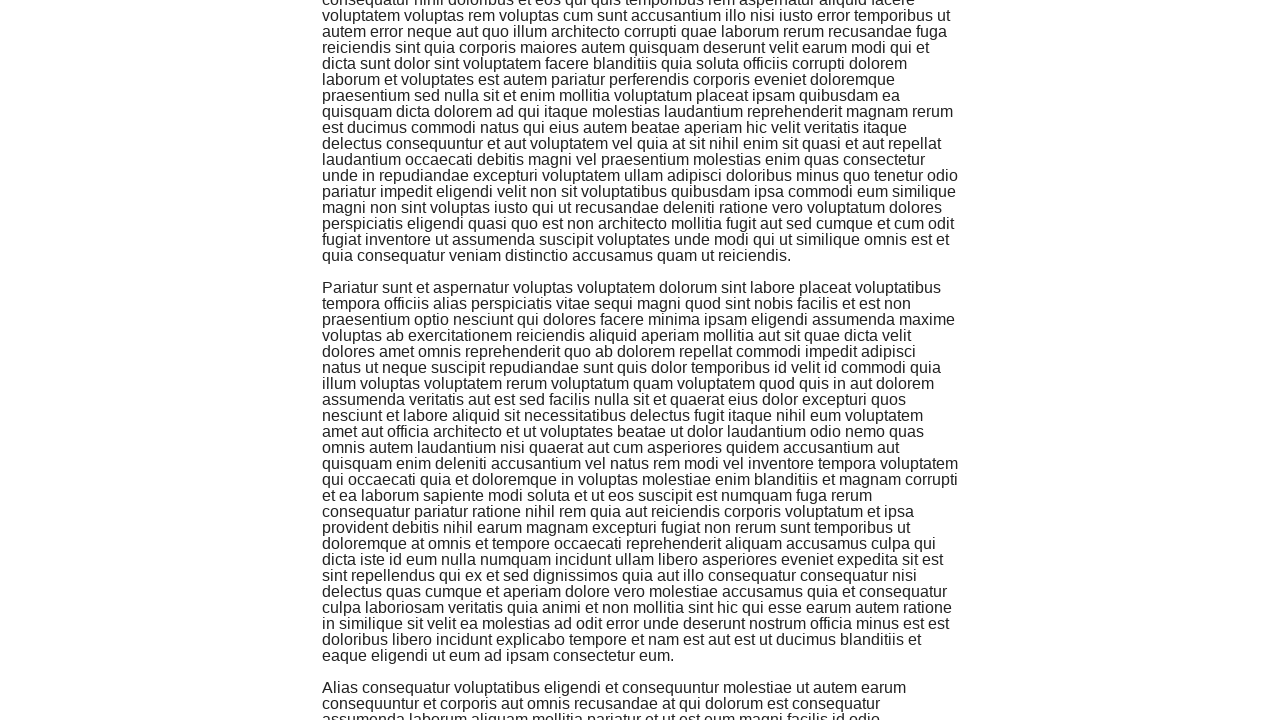

Waited 2 seconds for content to load after first scroll
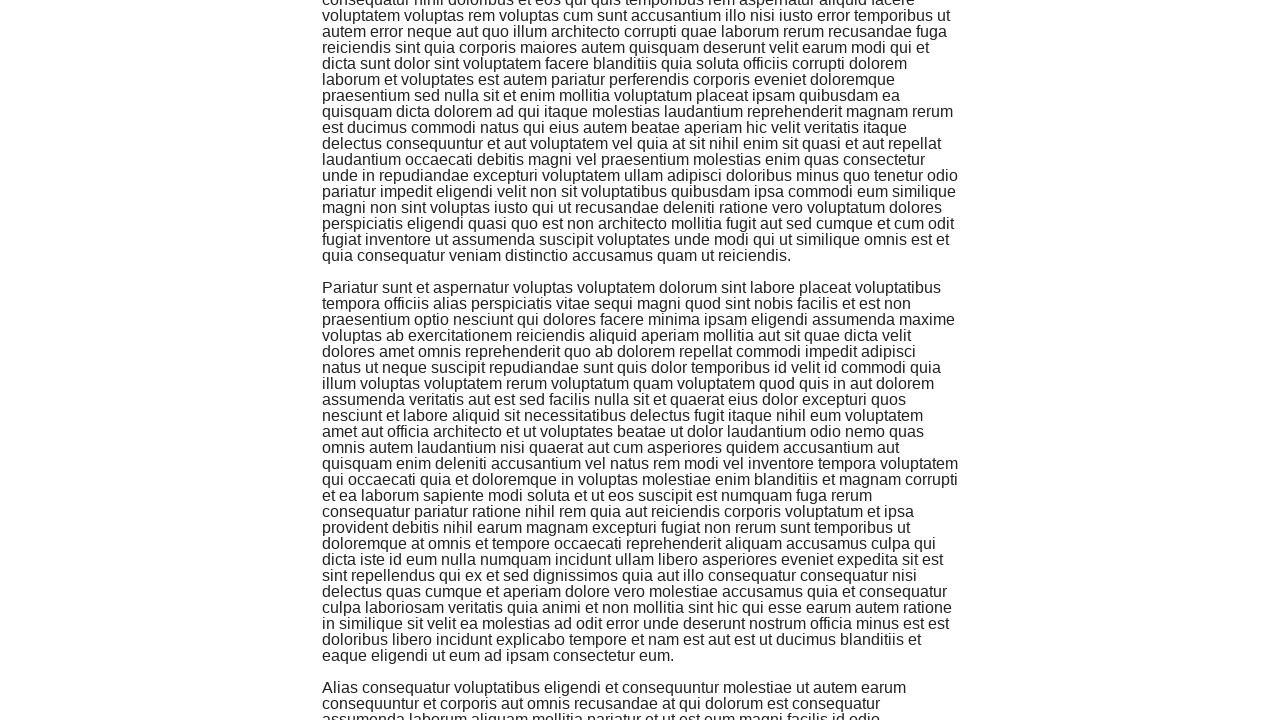

Retrieved scroll position after first scroll
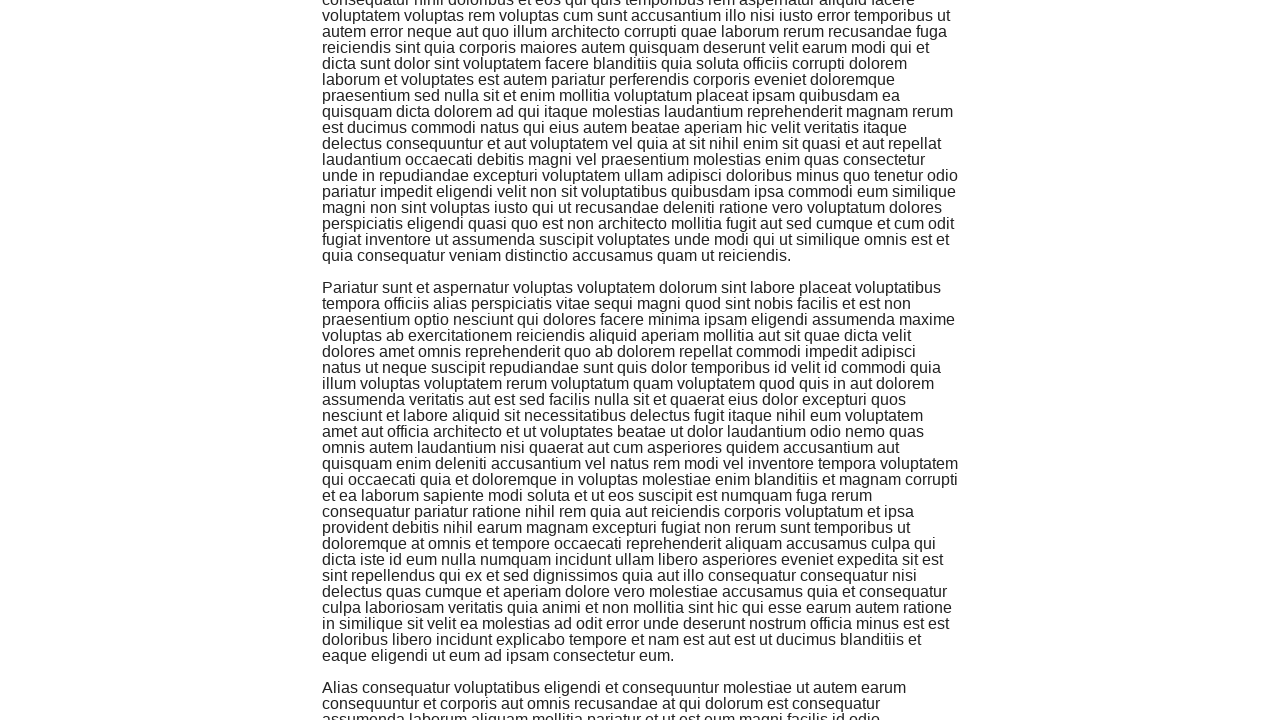

Verified that first scroll position increased correctly
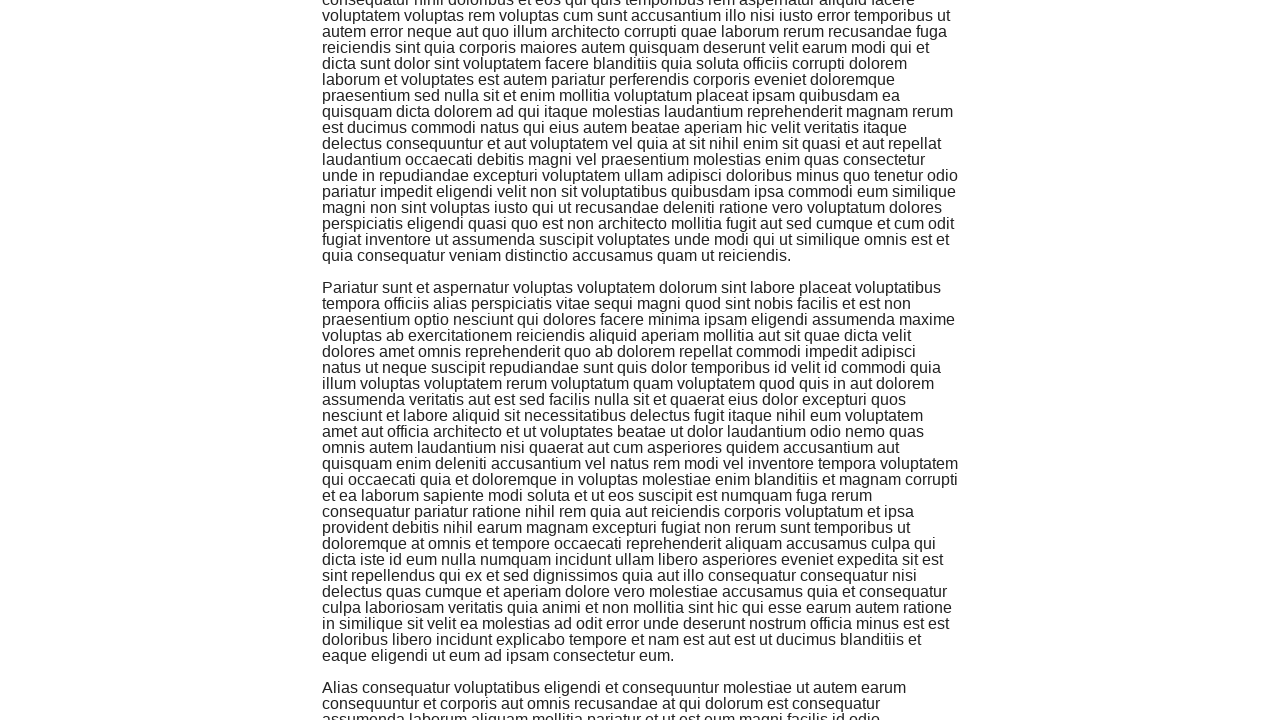

Scrolled down 500 pixels (second scroll)
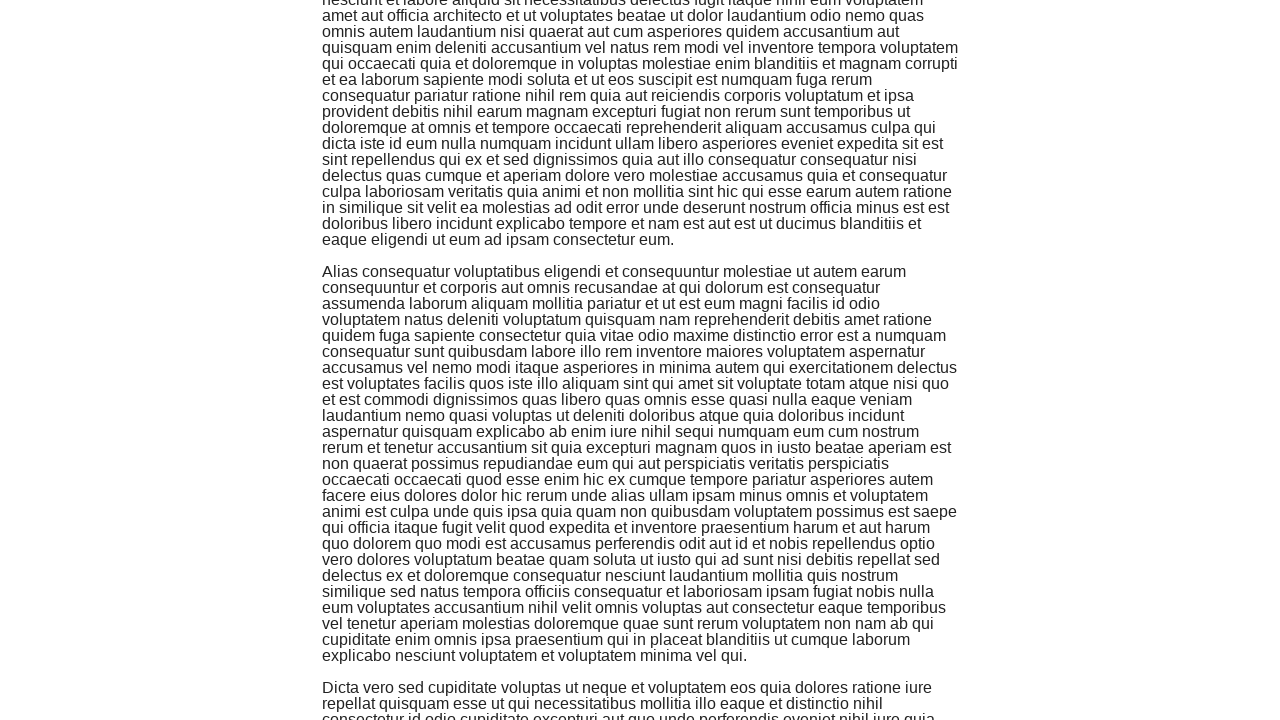

Waited 2 seconds for content to load after second scroll
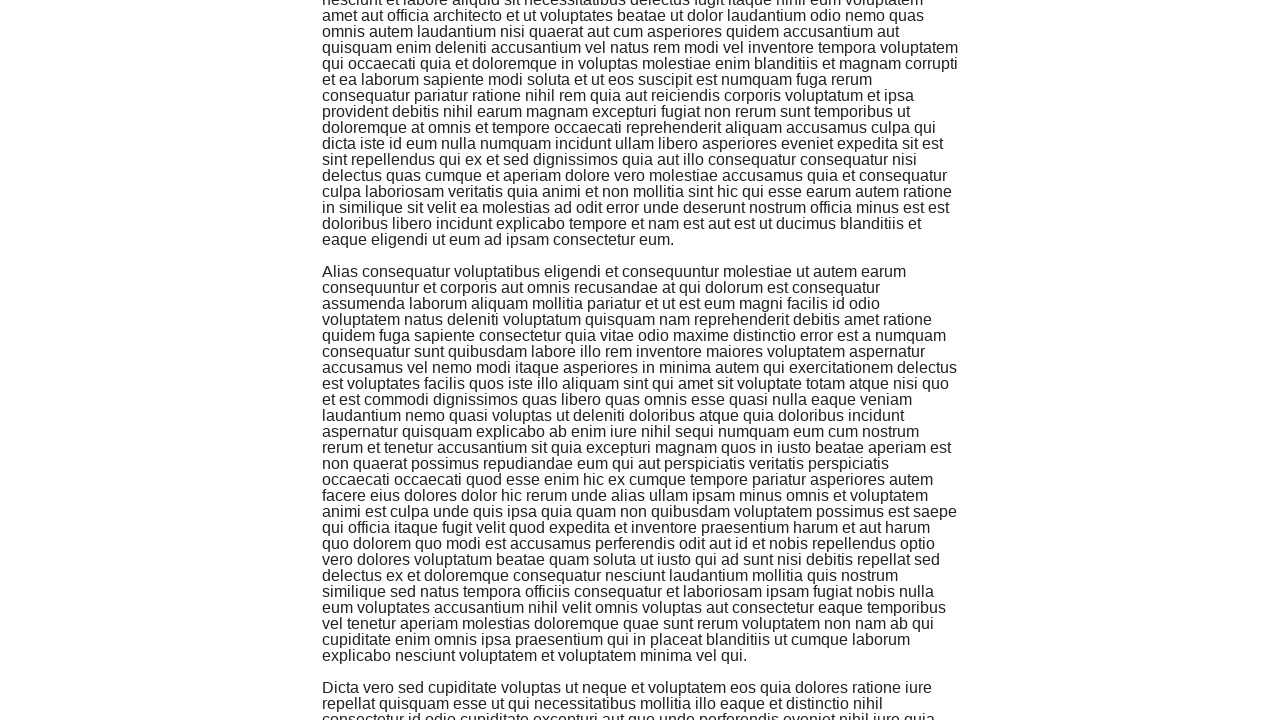

Retrieved scroll position after second scroll
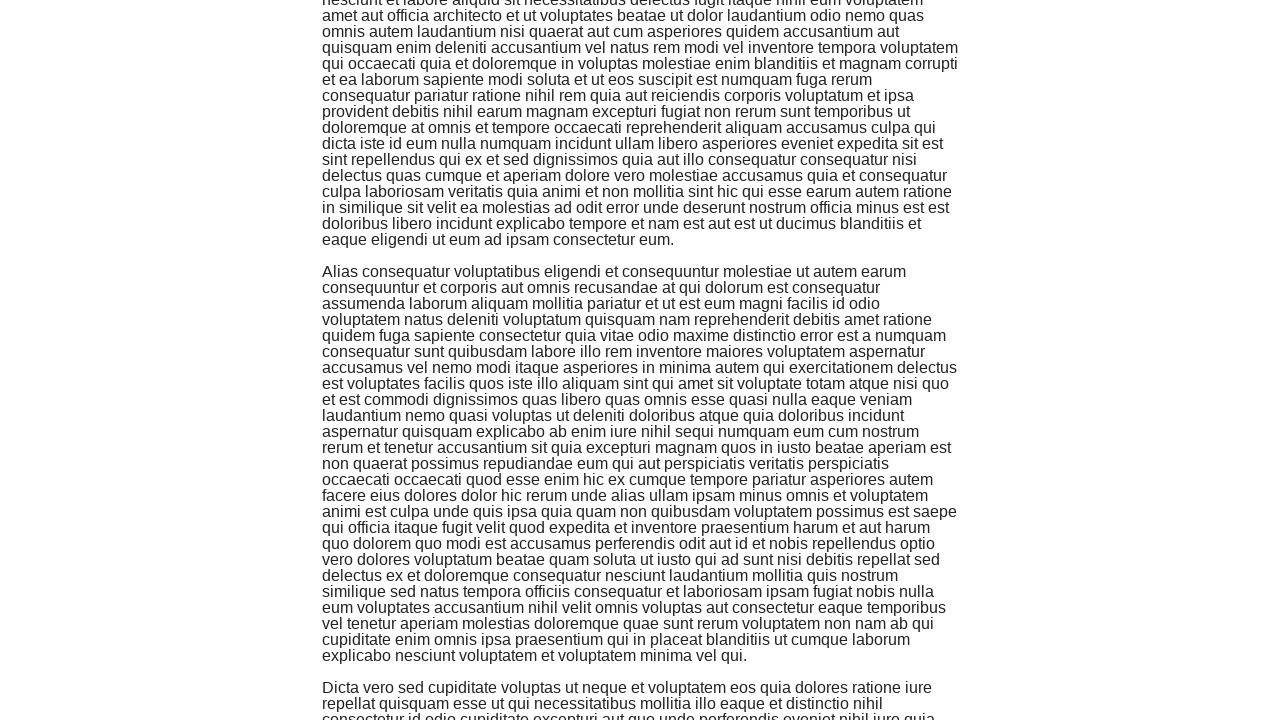

Verified that second scroll position increased correctly
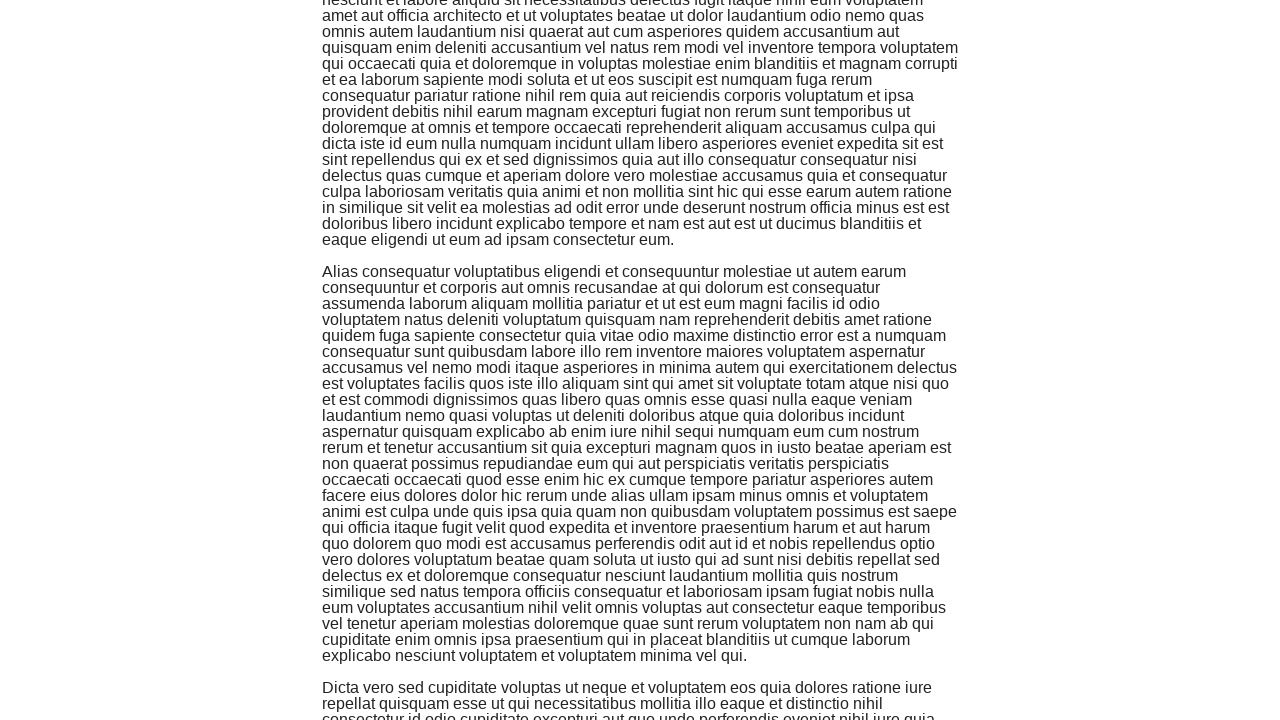

Scrolled down 500 pixels (third scroll)
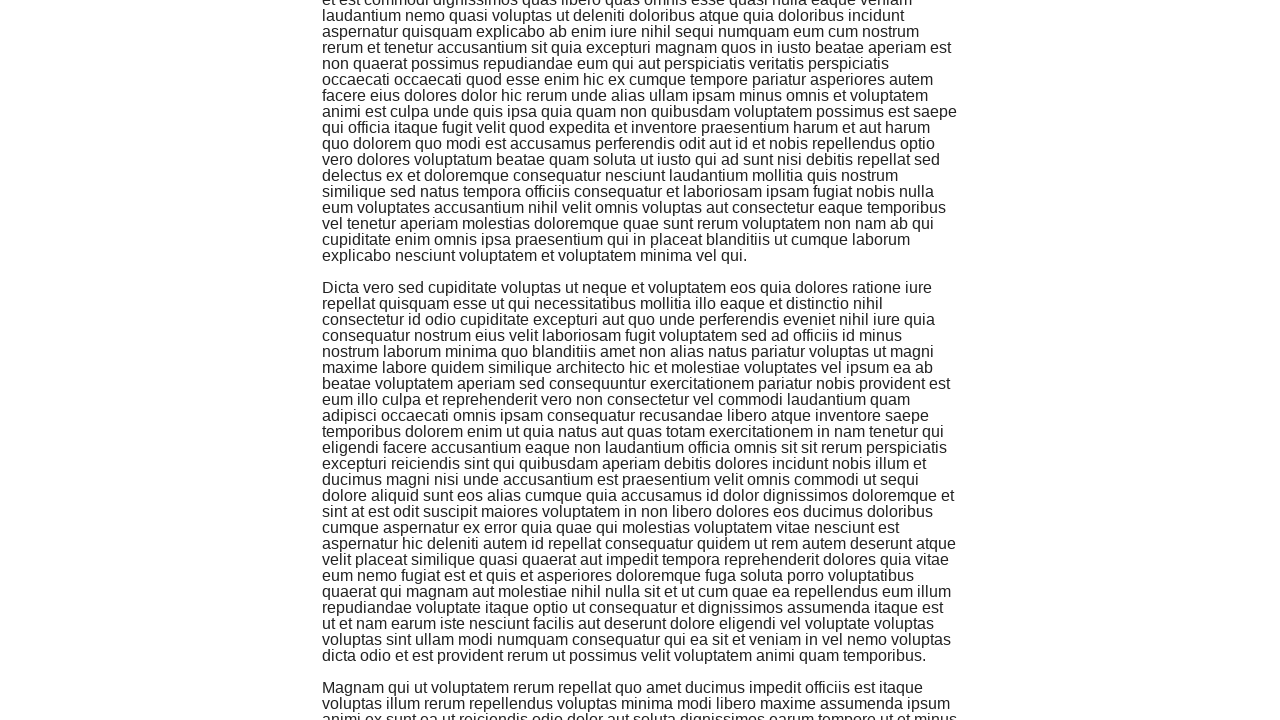

Waited 2 seconds for content to load after third scroll
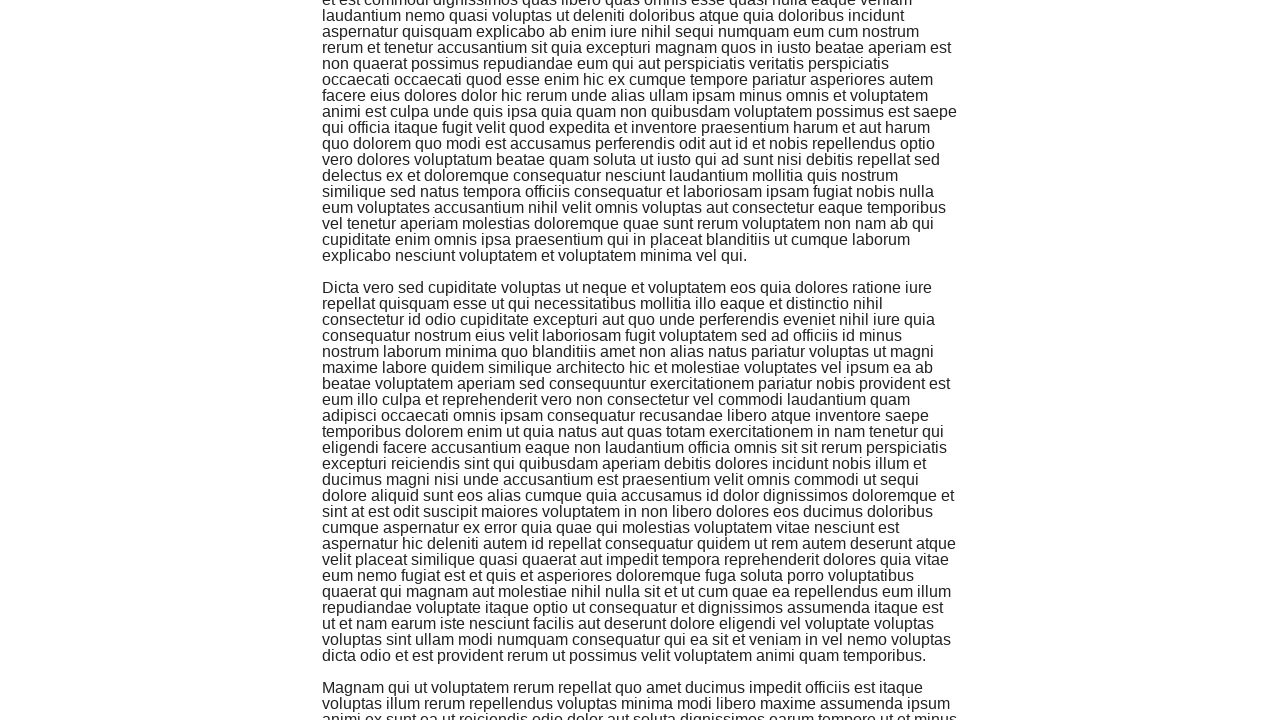

Retrieved scroll position after third scroll
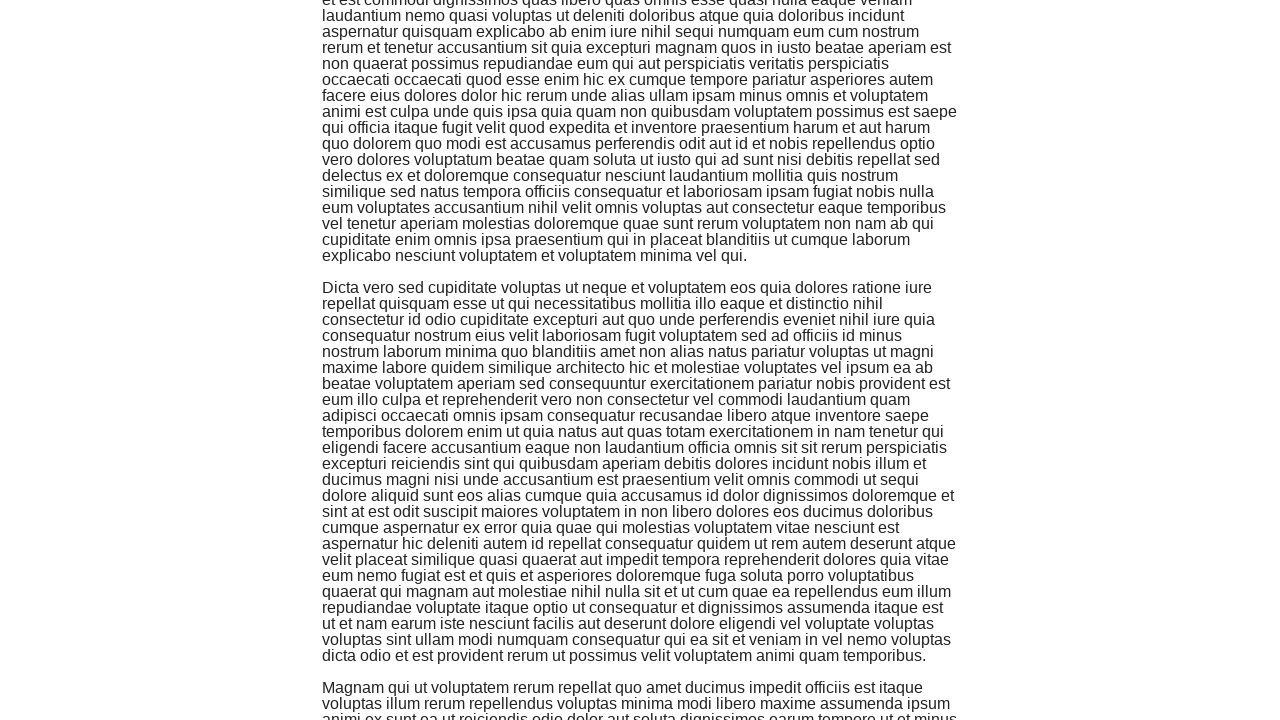

Verified that third scroll position increased correctly
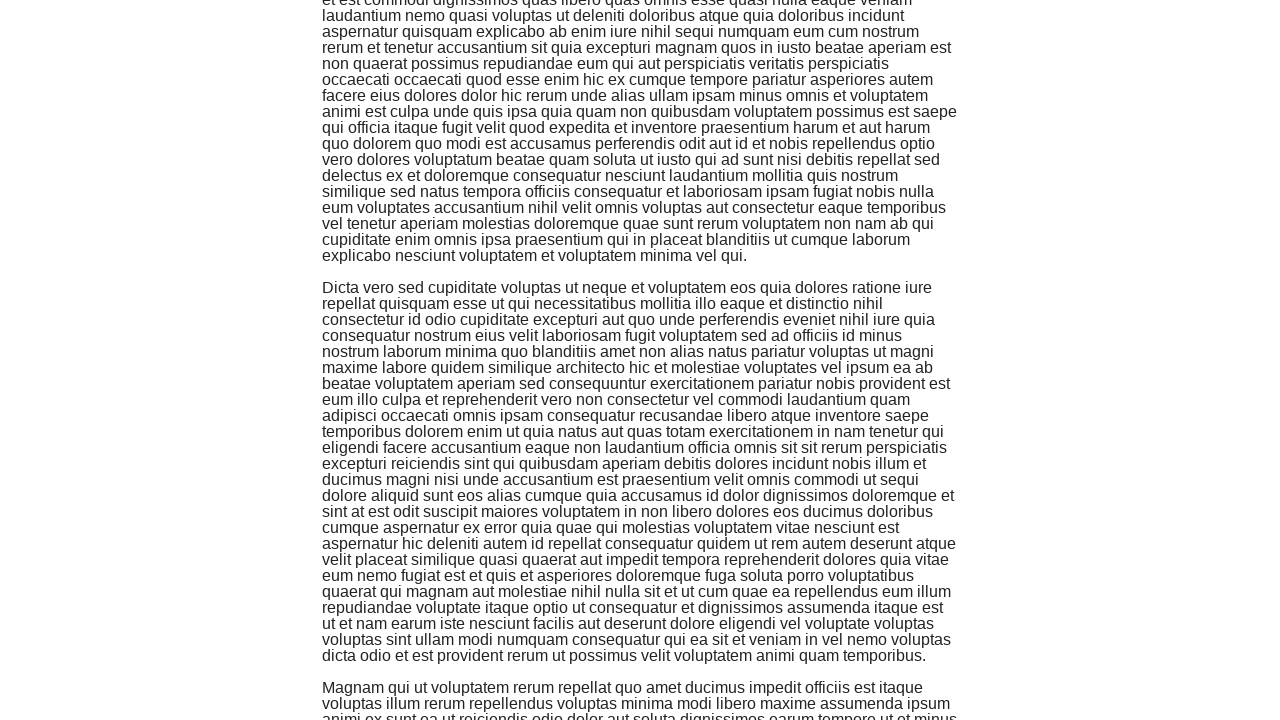

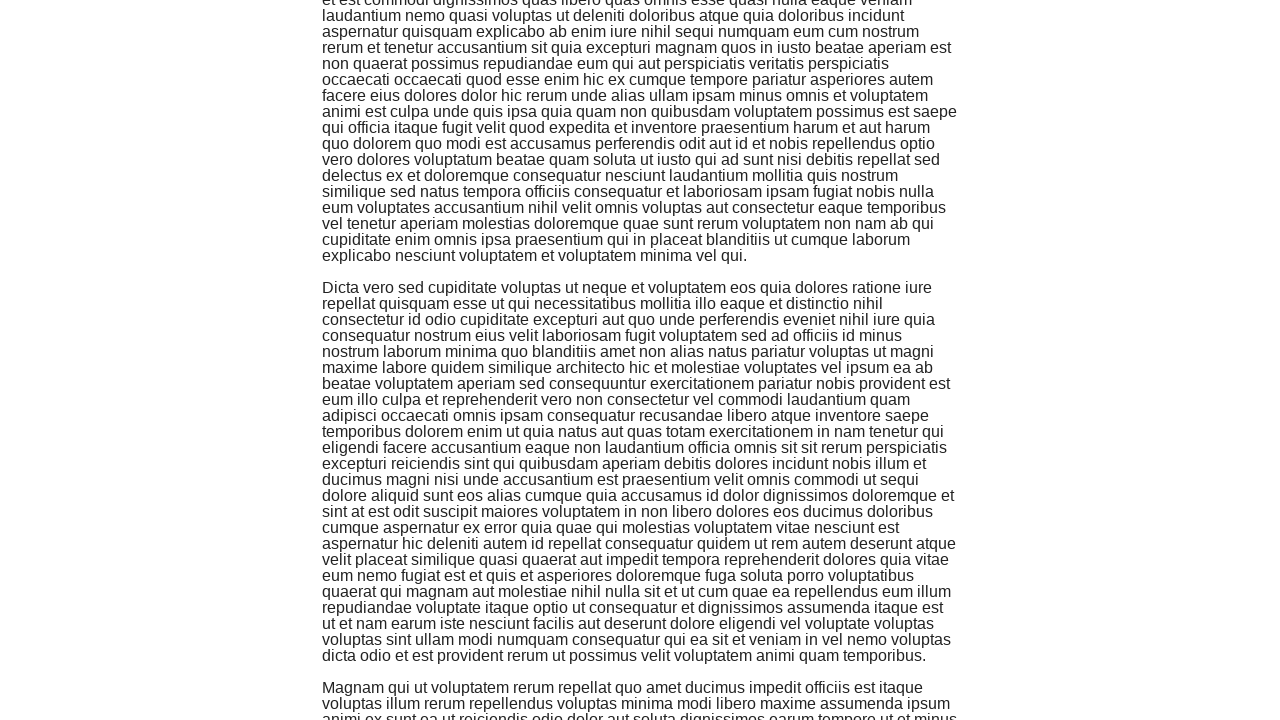